Tests browser window manipulation by getting the initial window position and size, maximizing the window, and verifying that the position and size changed after maximization.

Starting URL: https://bonigarcia.dev/selenium-webdriver-java/

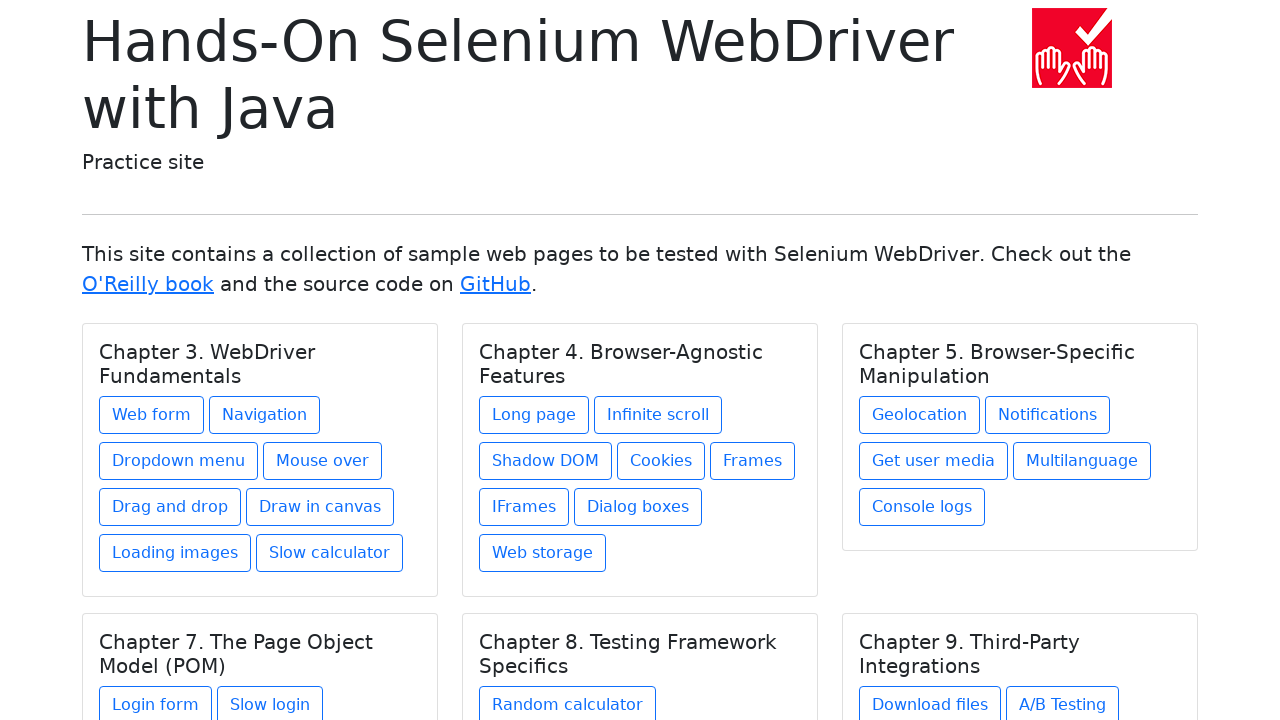

Retrieved initial window viewport size
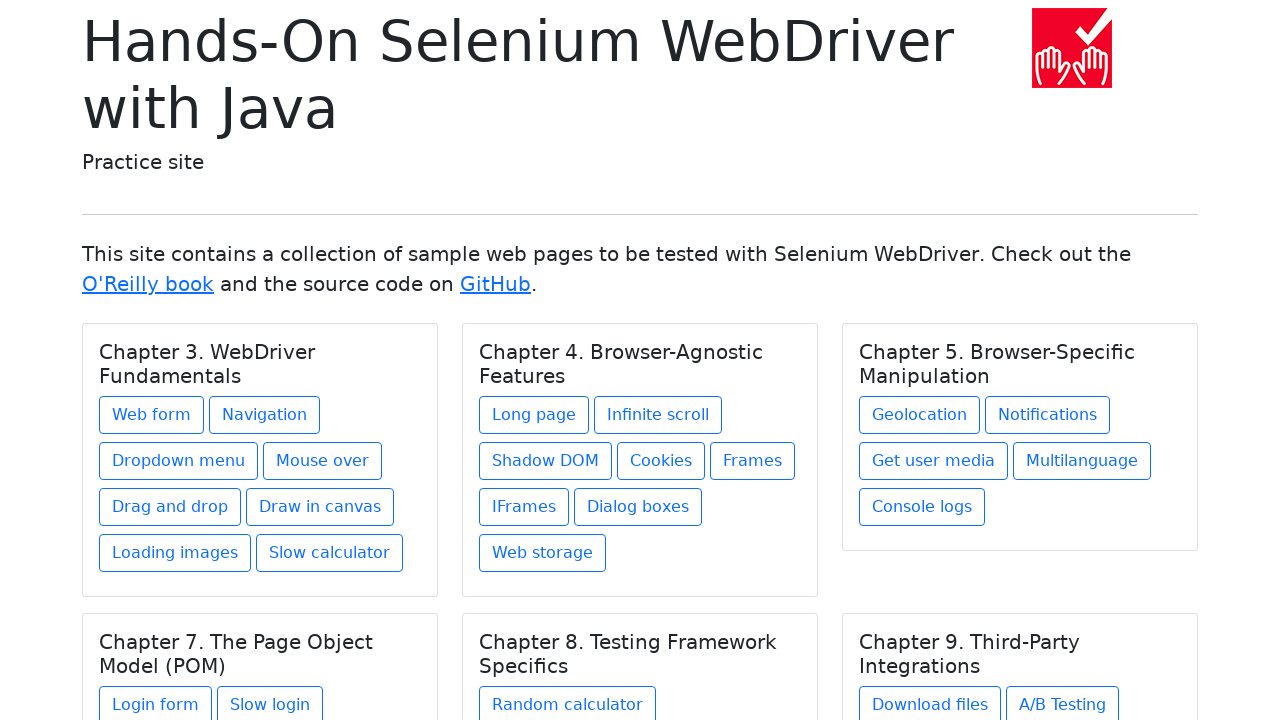

Set viewport size to 1920x1080 to simulate window maximization
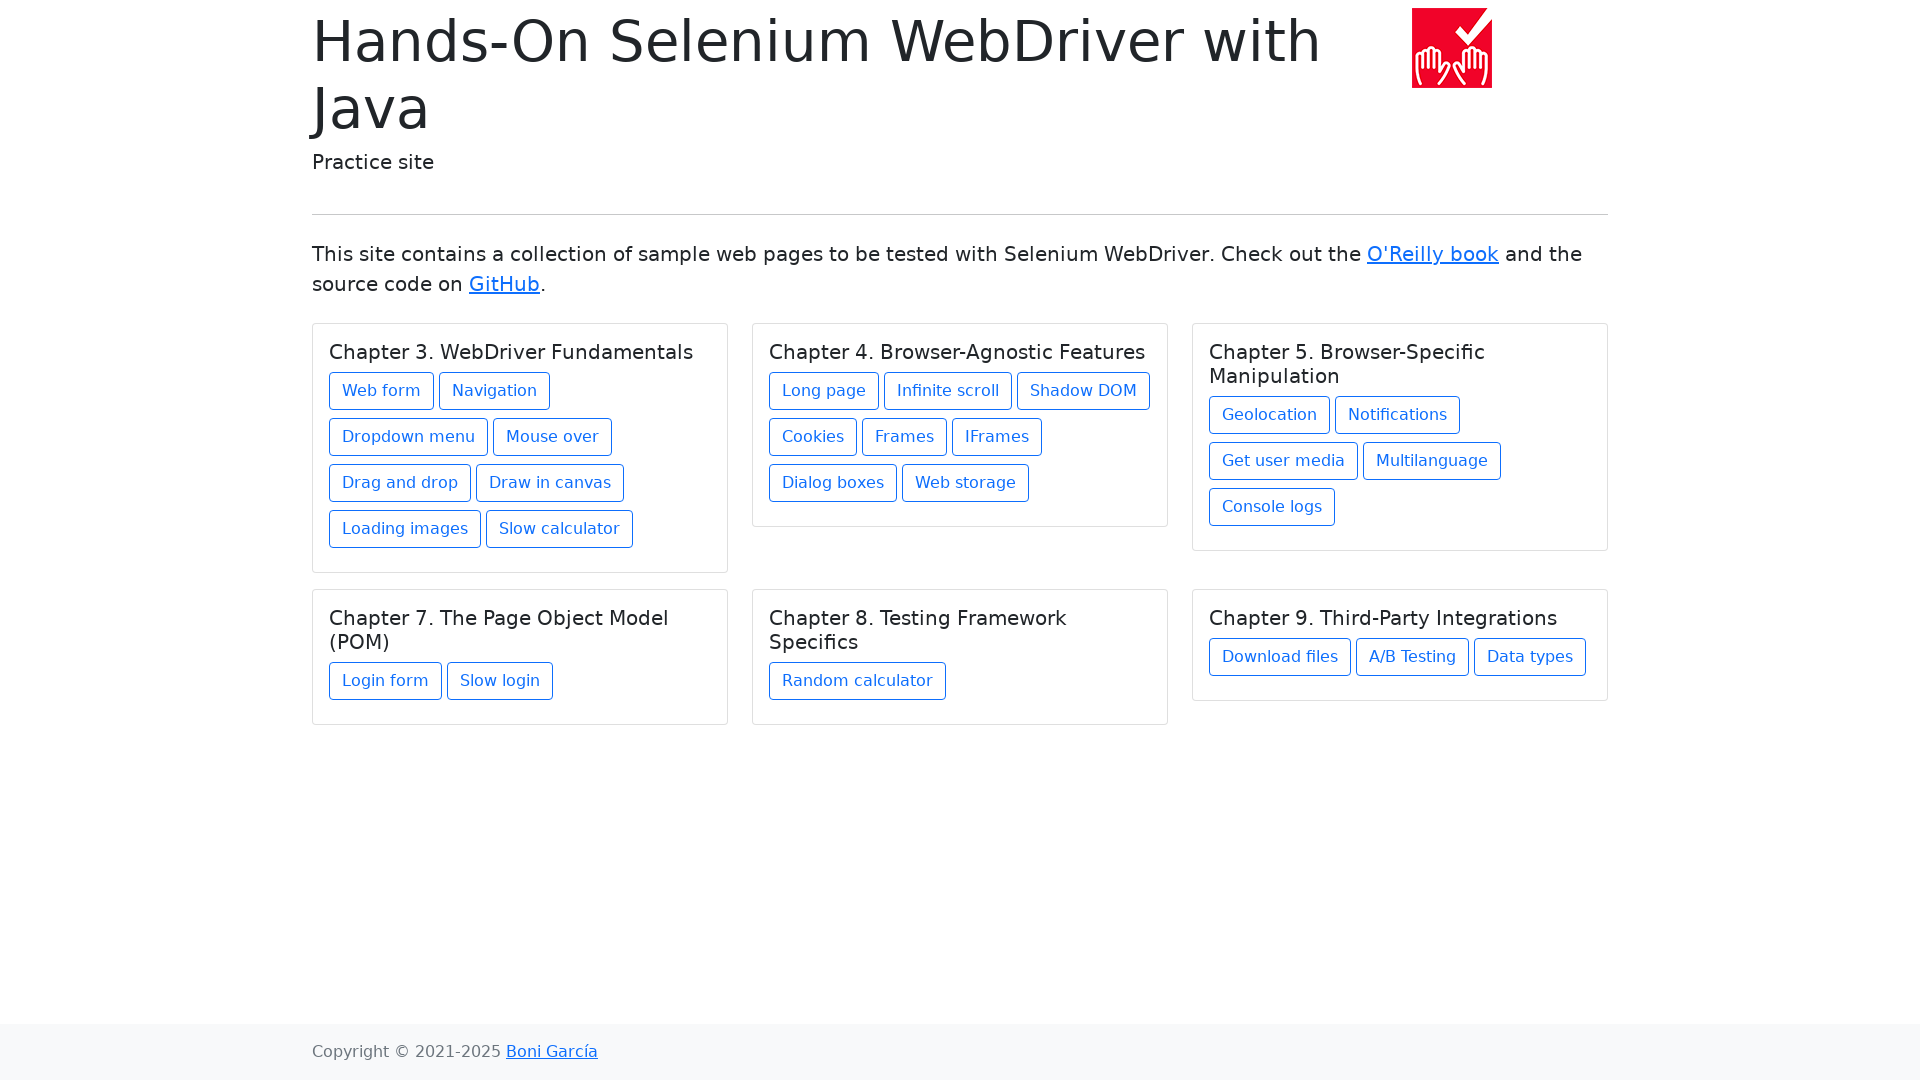

Retrieved maximized window viewport size
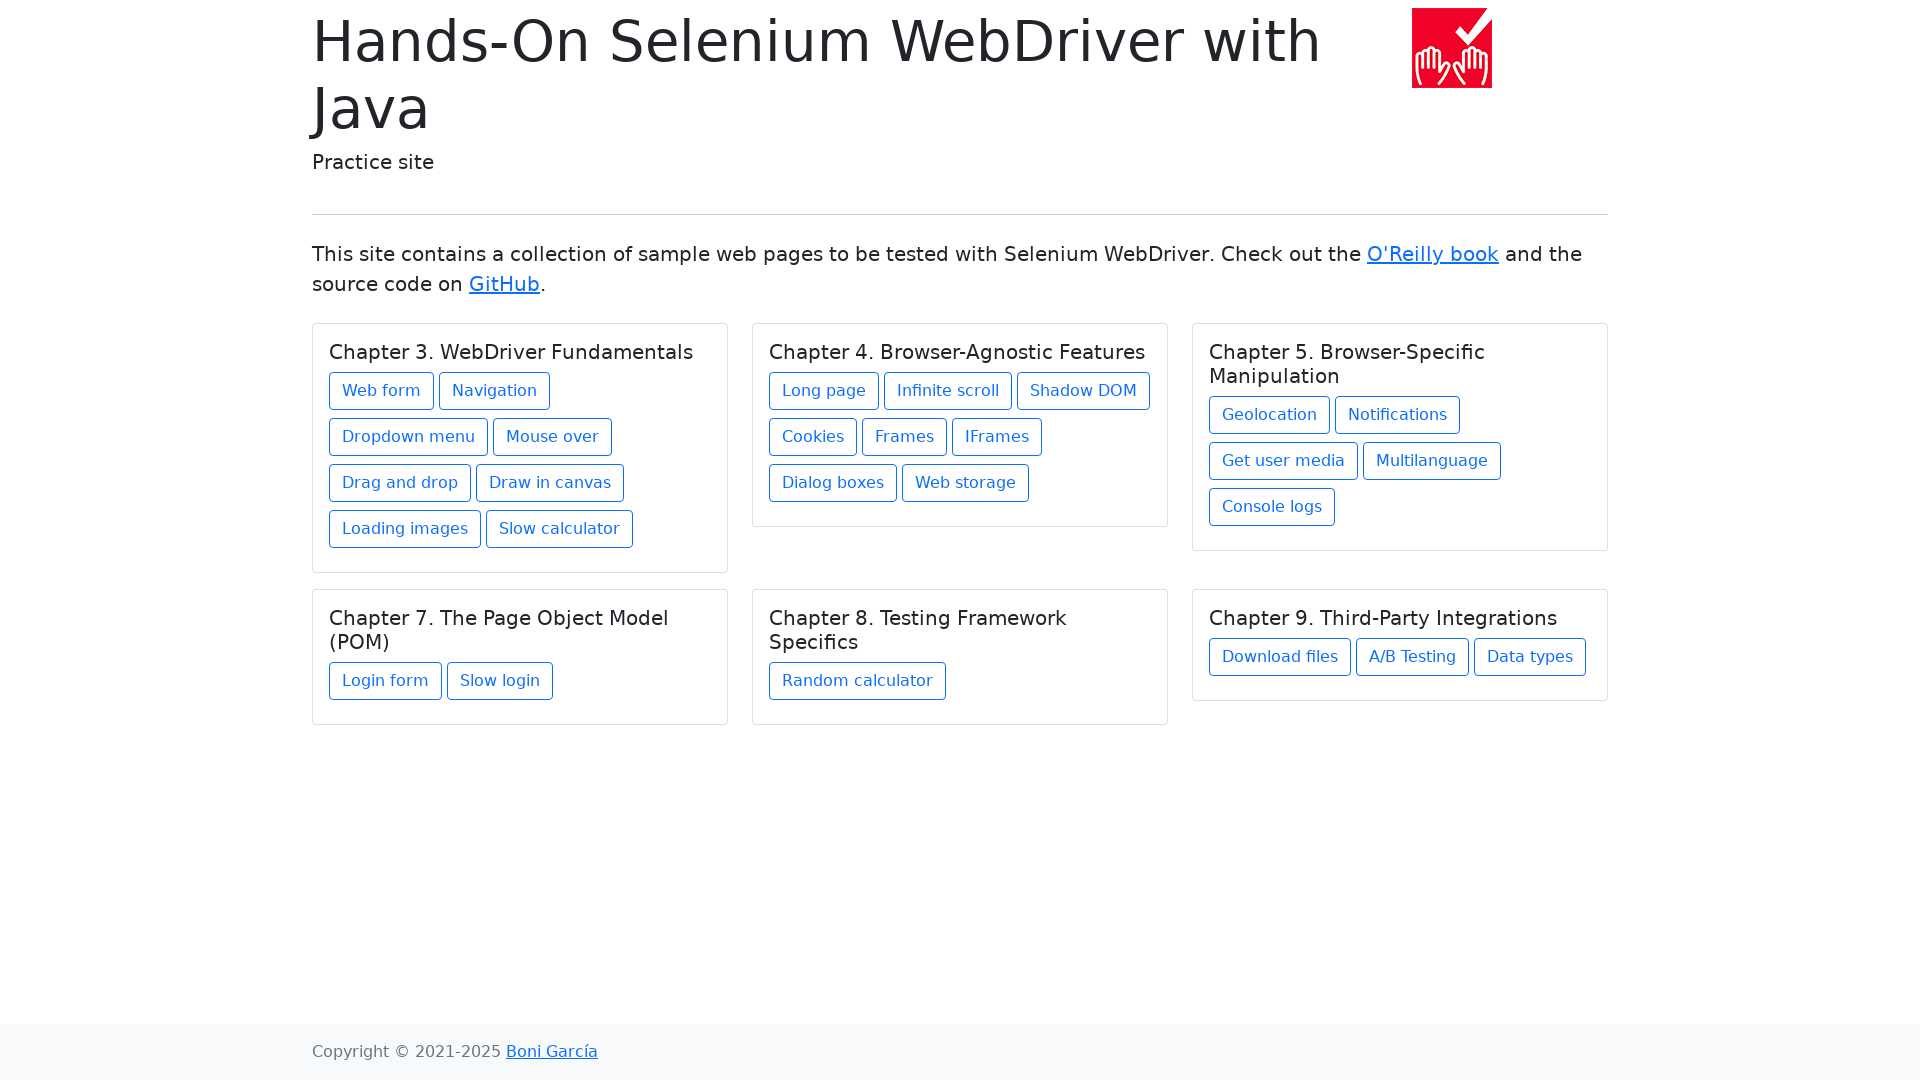

Verified that window size changed after maximization
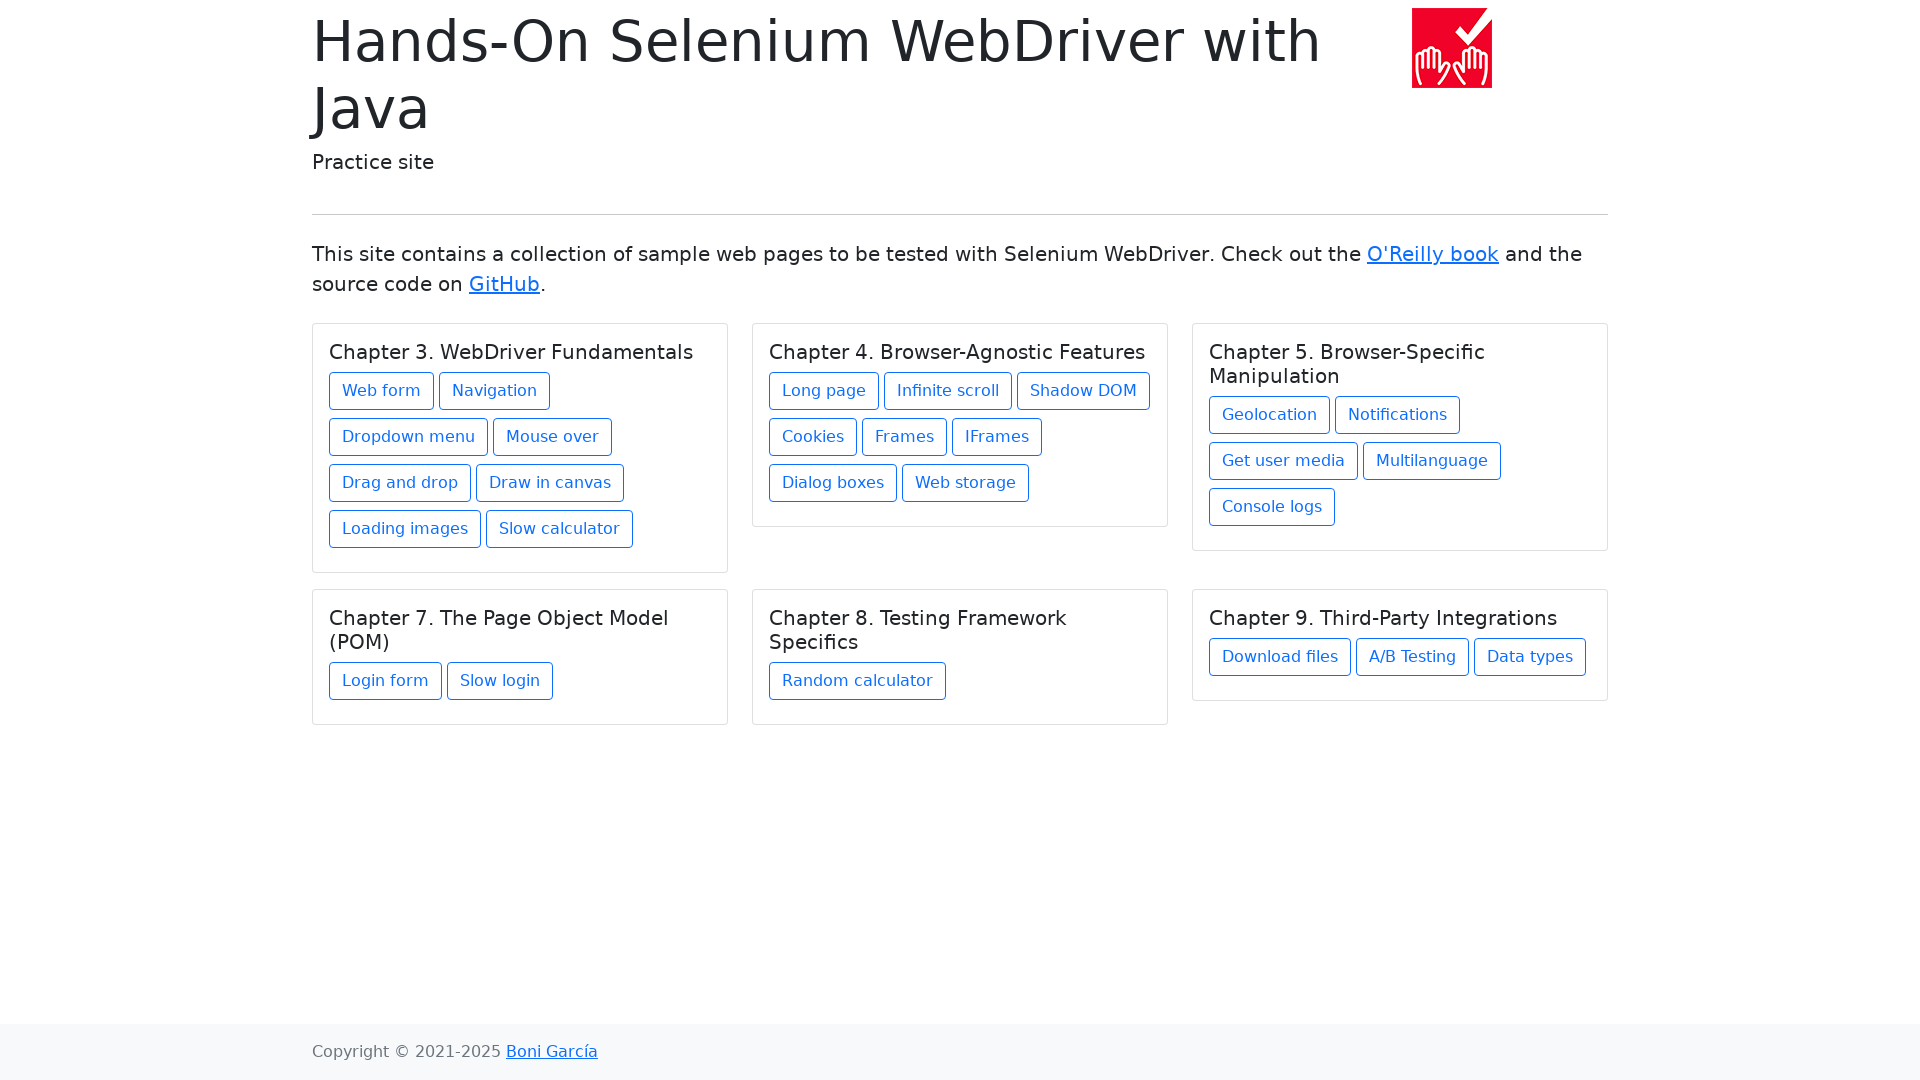

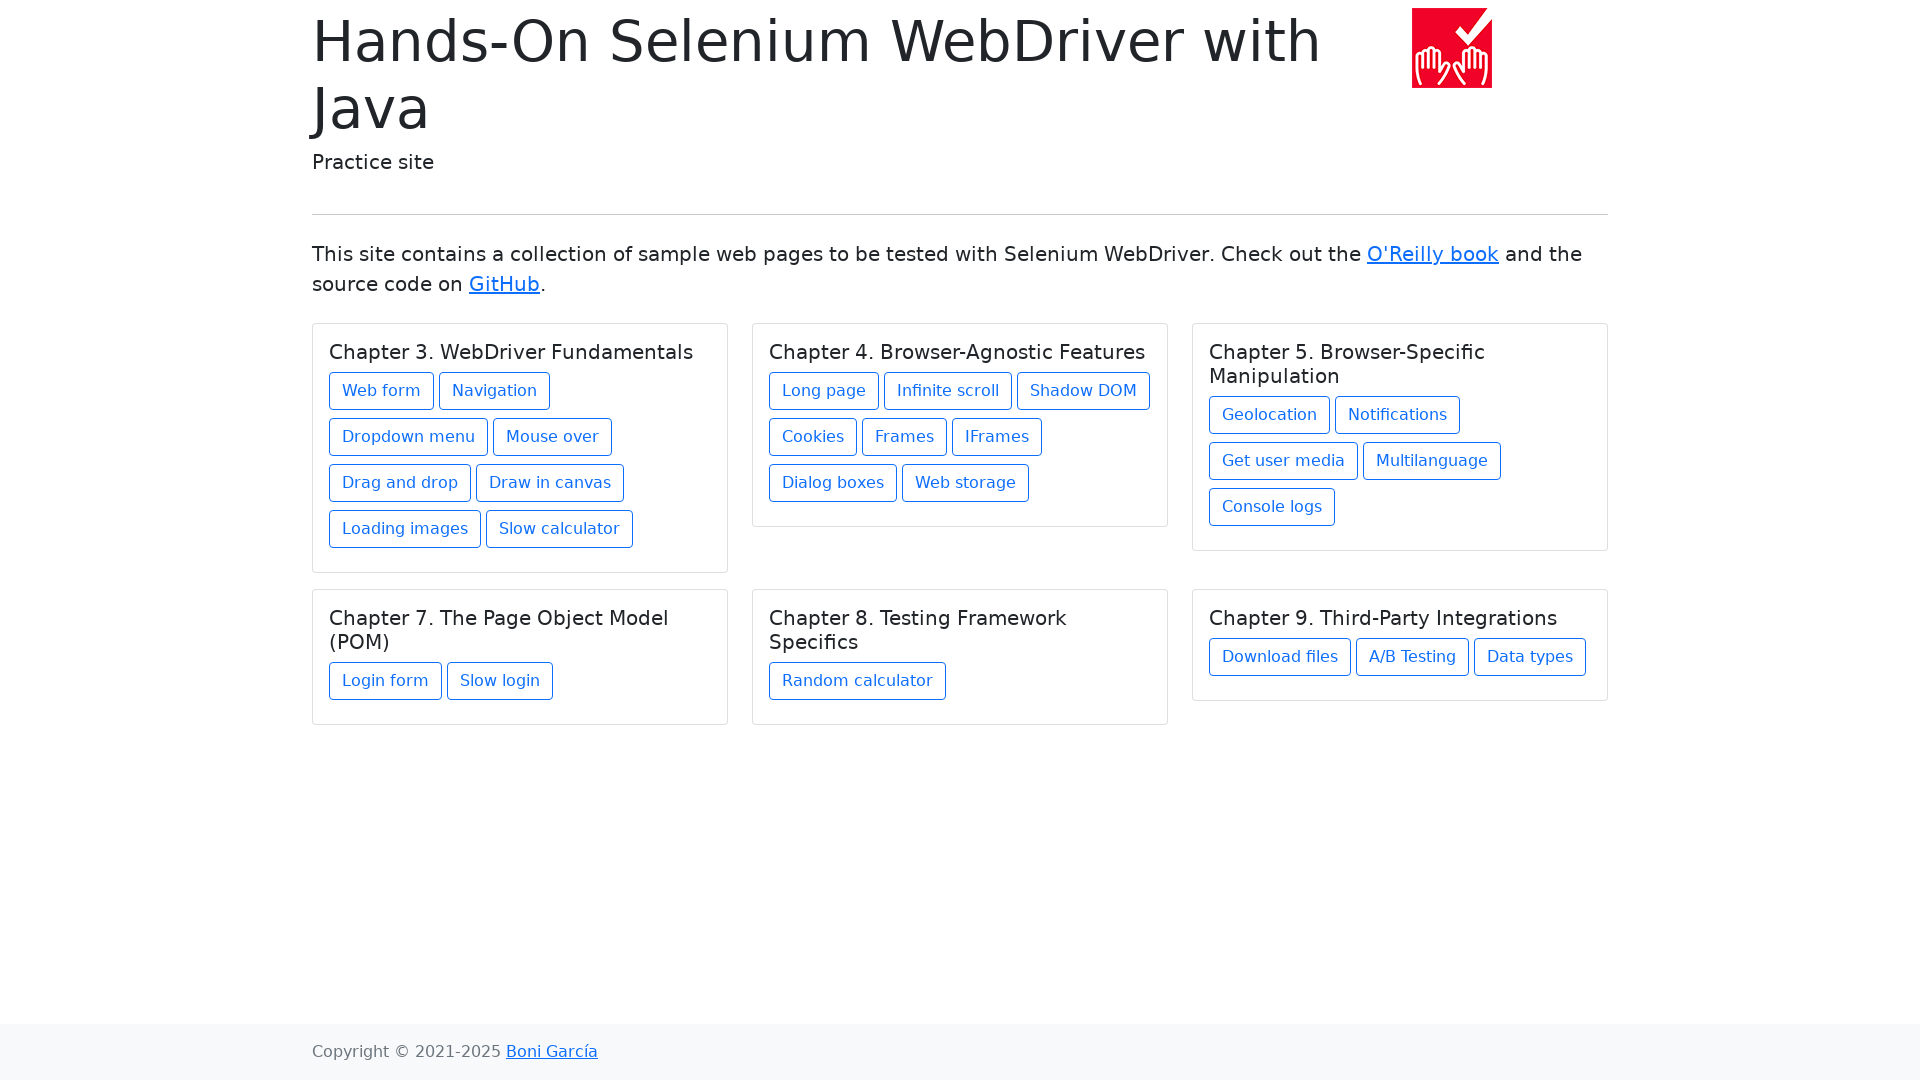